Tests video playback controls by playing and pausing a video element using JavaScript

Starting URL: http://www.w3.org/2010/05/video/mediaevents.html

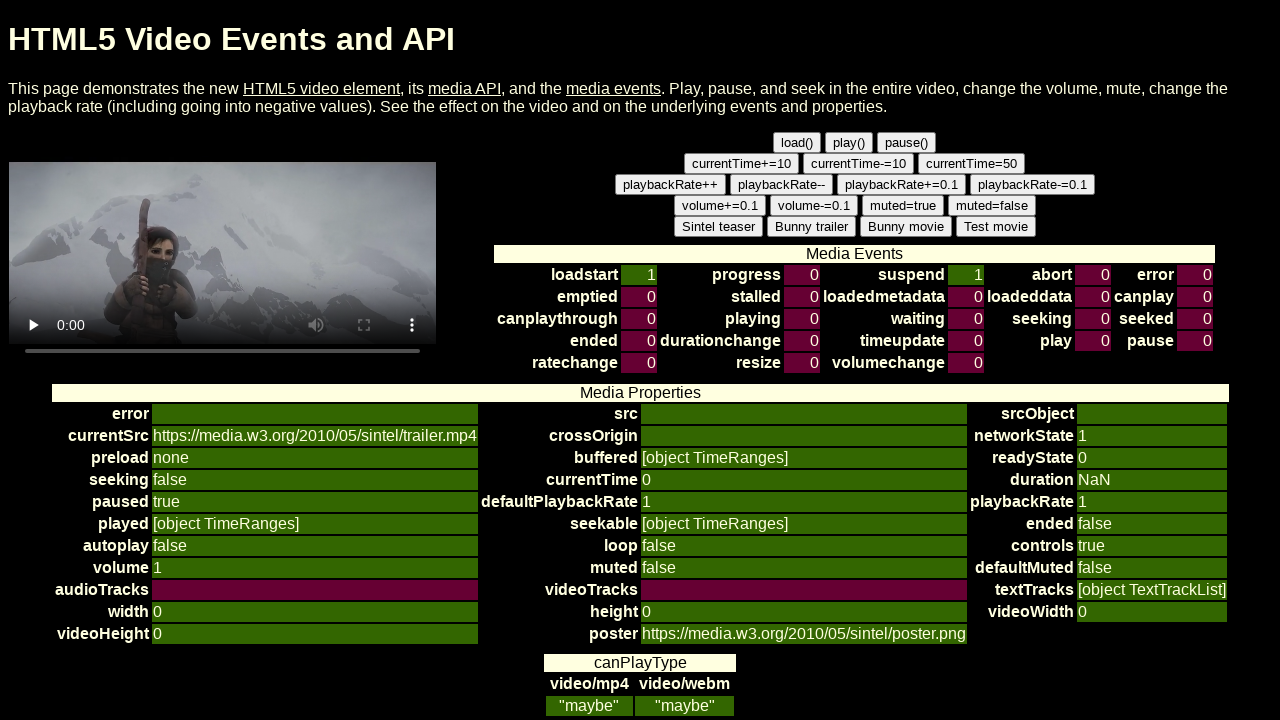

Video element loaded and ready
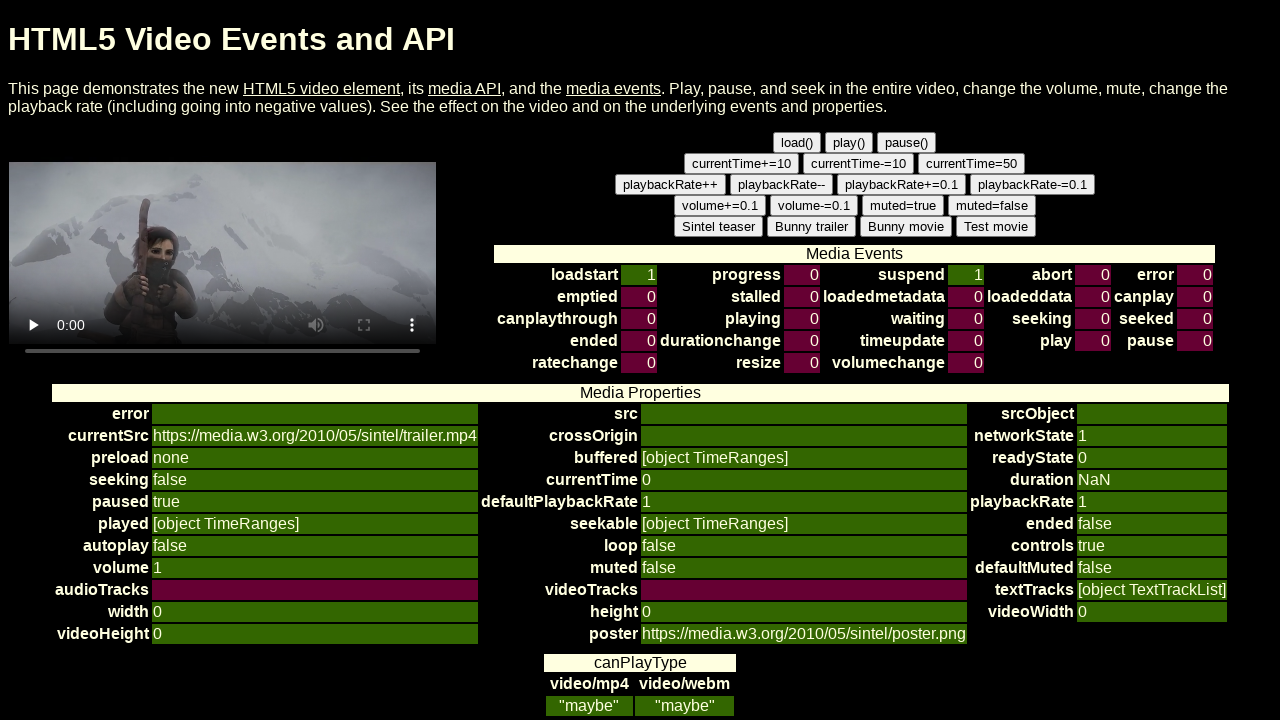

Clicked on video element at (222, 253) on video
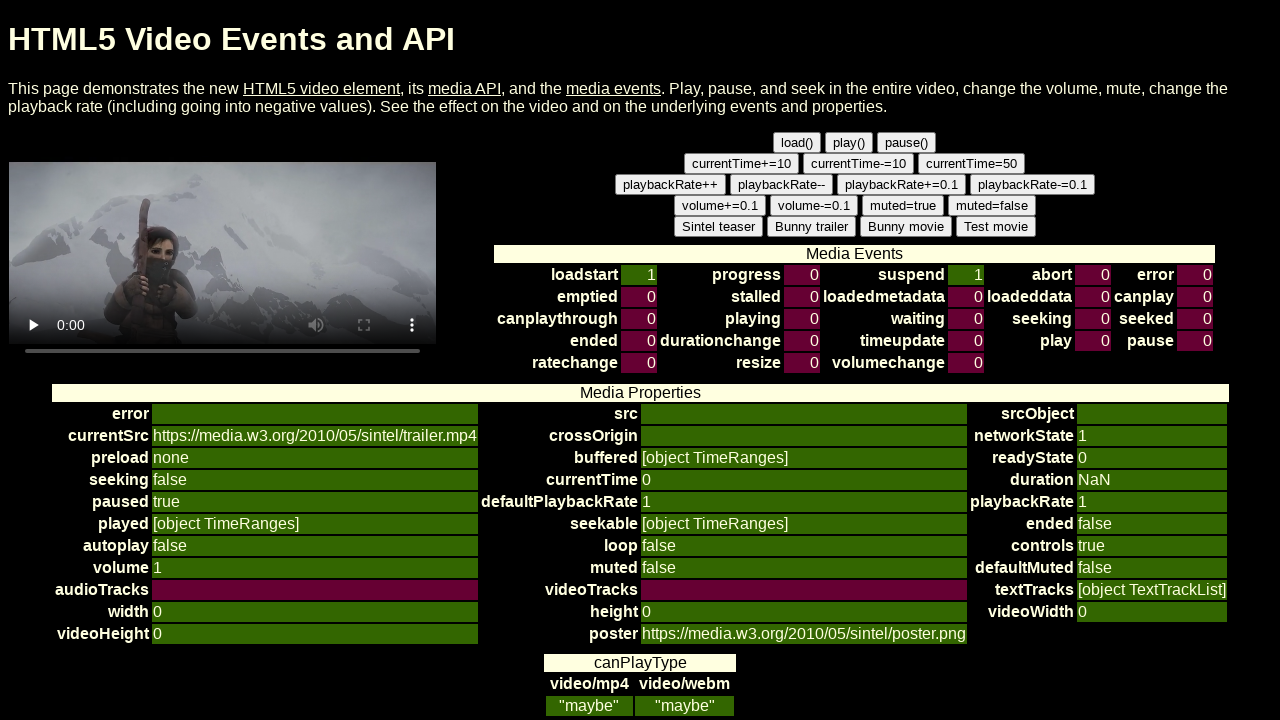

Started video playback using JavaScript
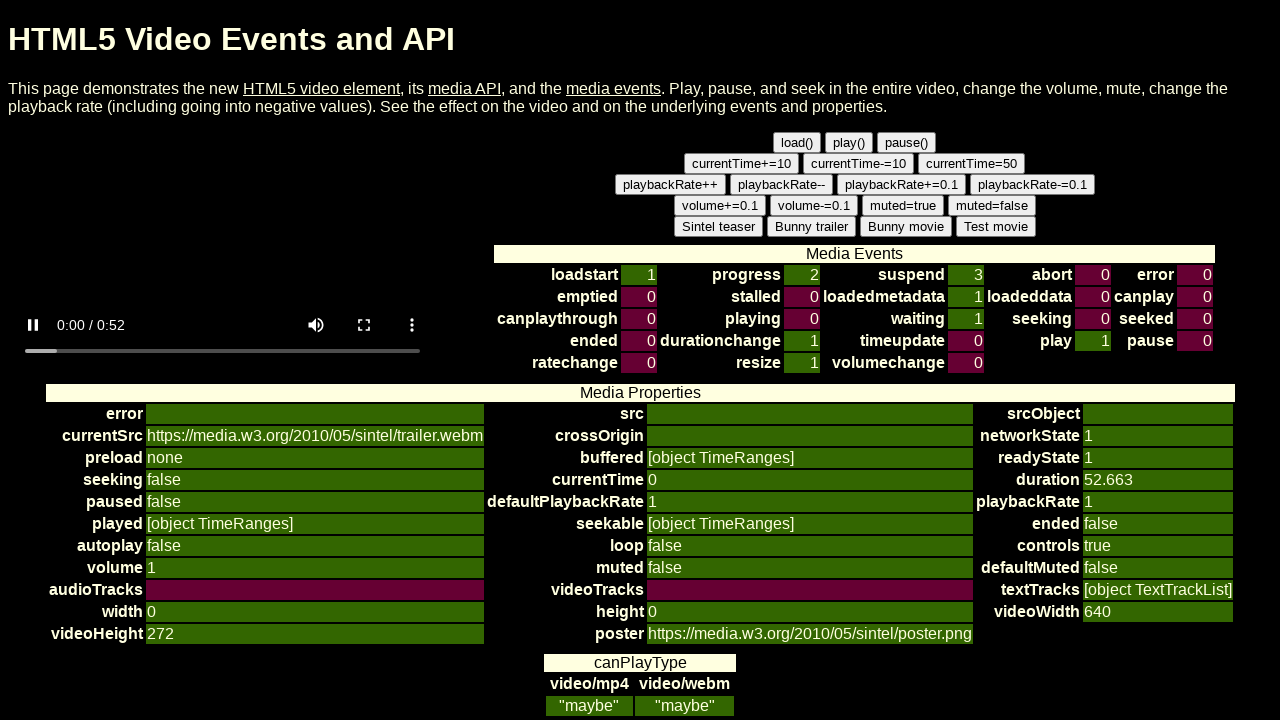

Video played for 2 seconds
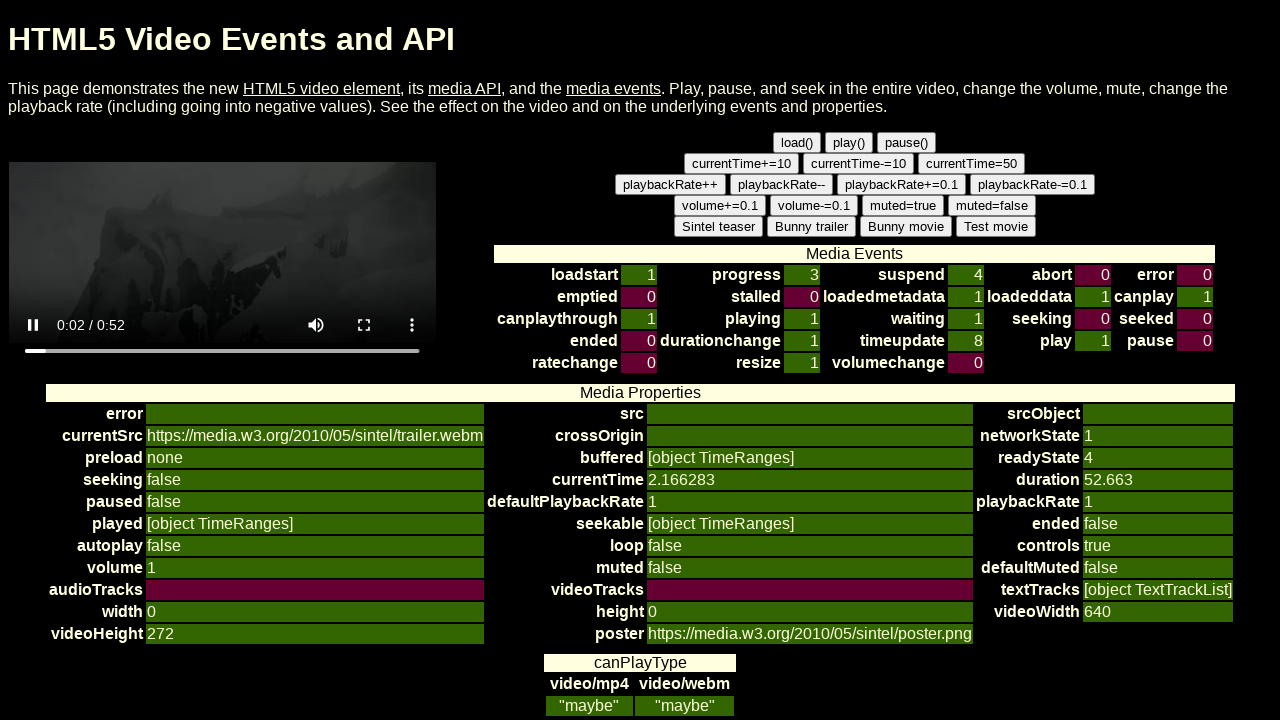

Paused video playback using JavaScript
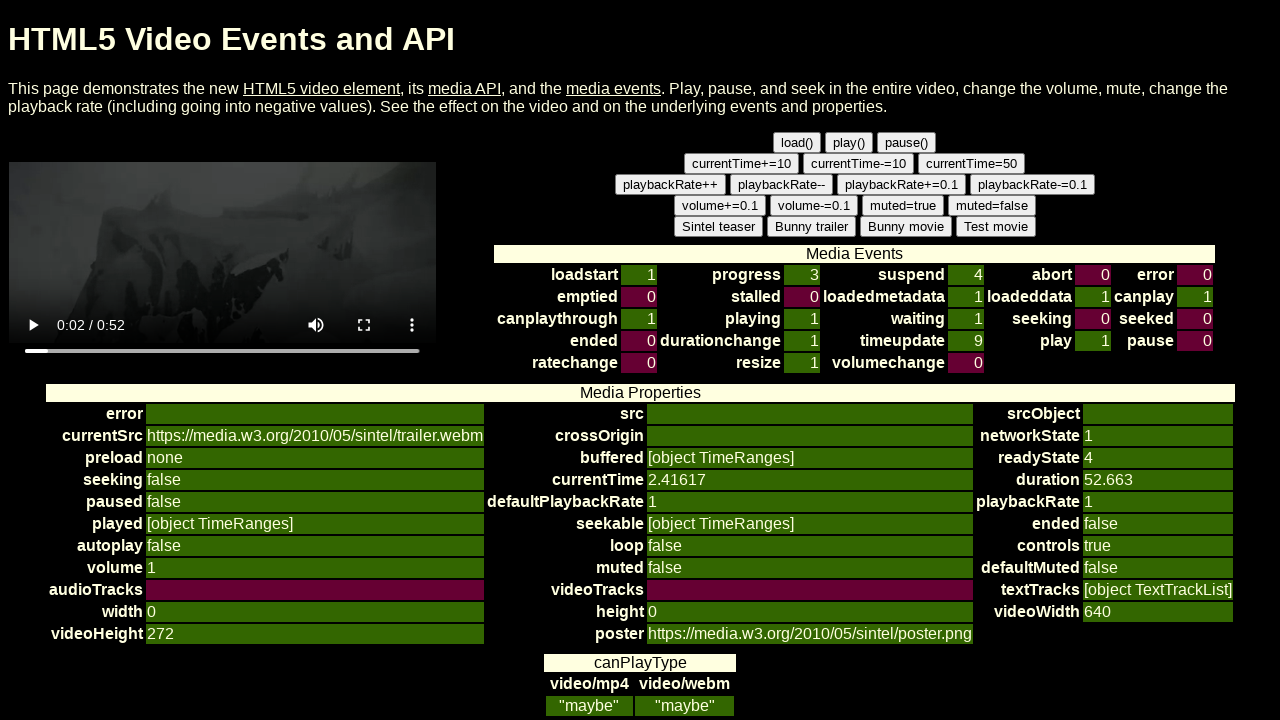

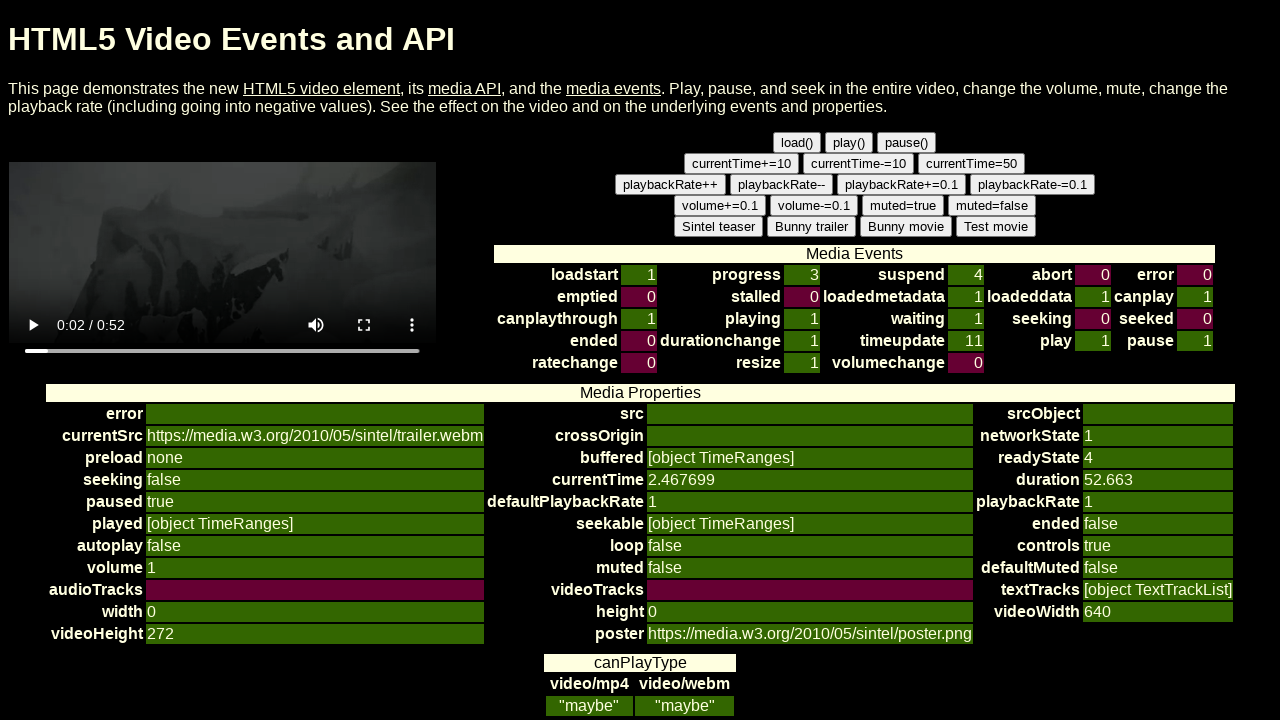